Tests a web form by navigating to the Selenium test page, filling in a text input with "Selenium", submitting the form, and verifying the confirmation message appears.

Starting URL: https://www.selenium.dev/selenium/web/web-form.html

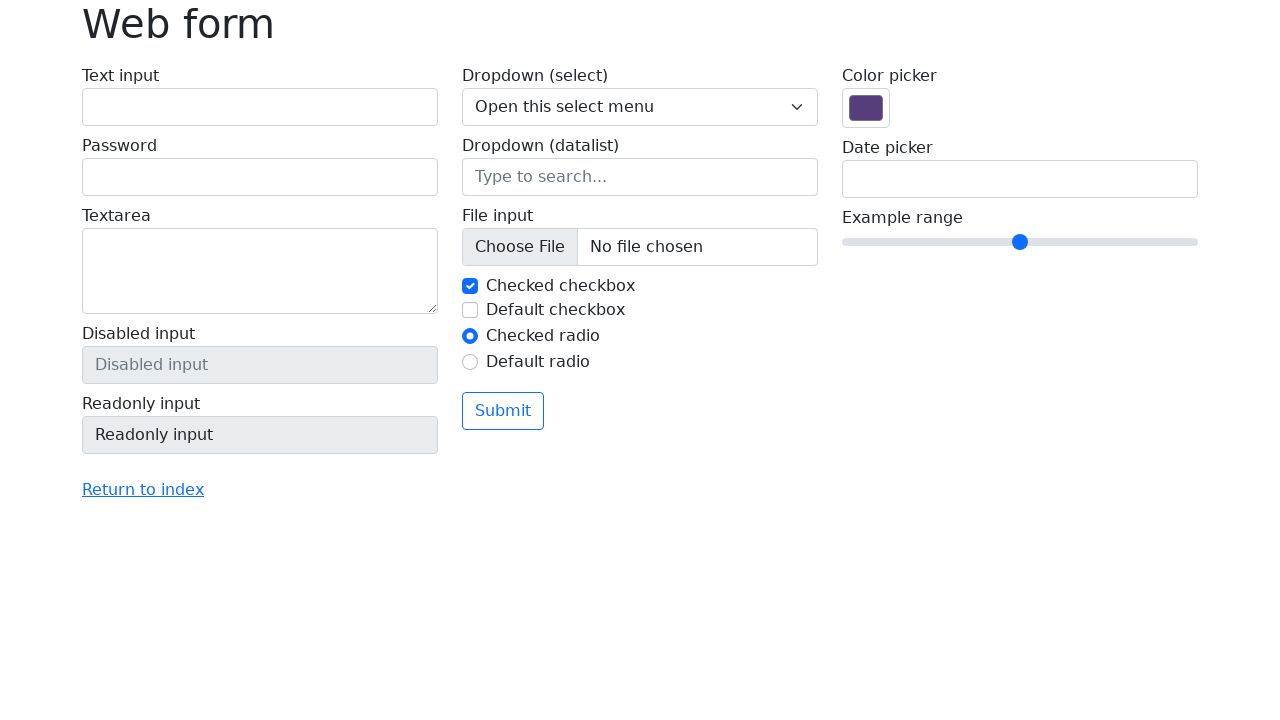

Filled text input with 'Selenium' on input[name='my-text']
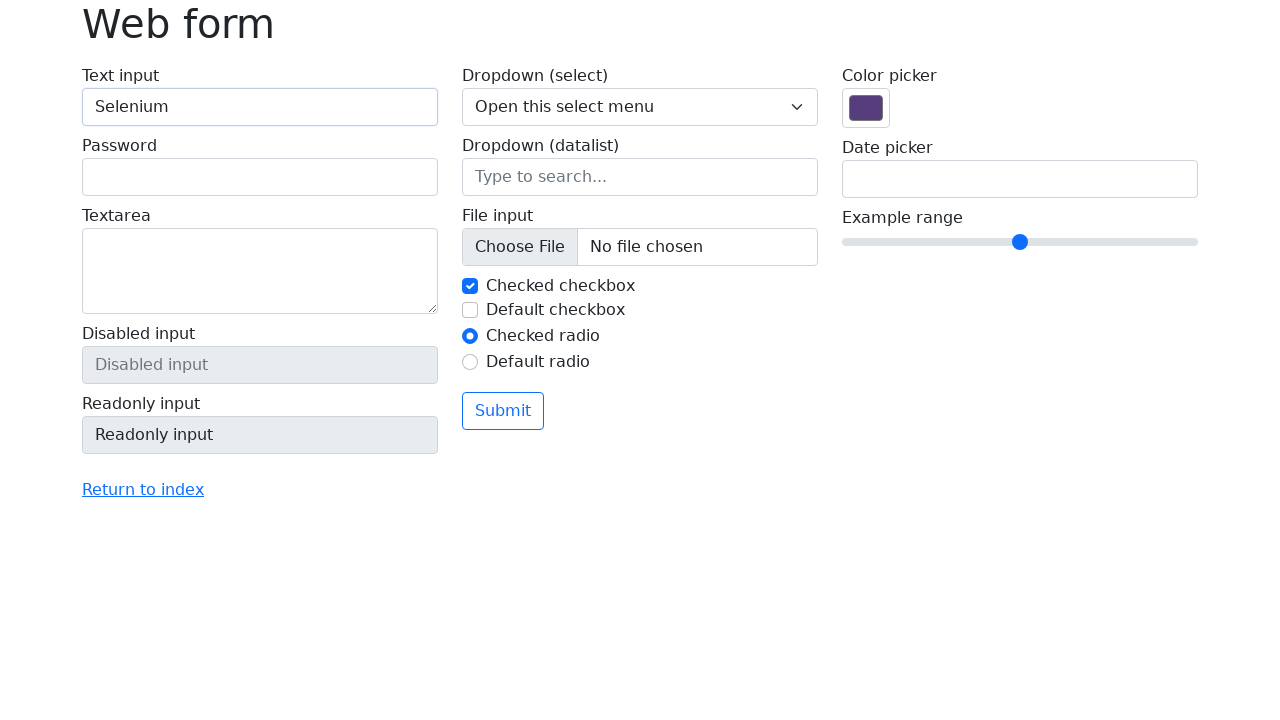

Clicked submit button at (503, 411) on button
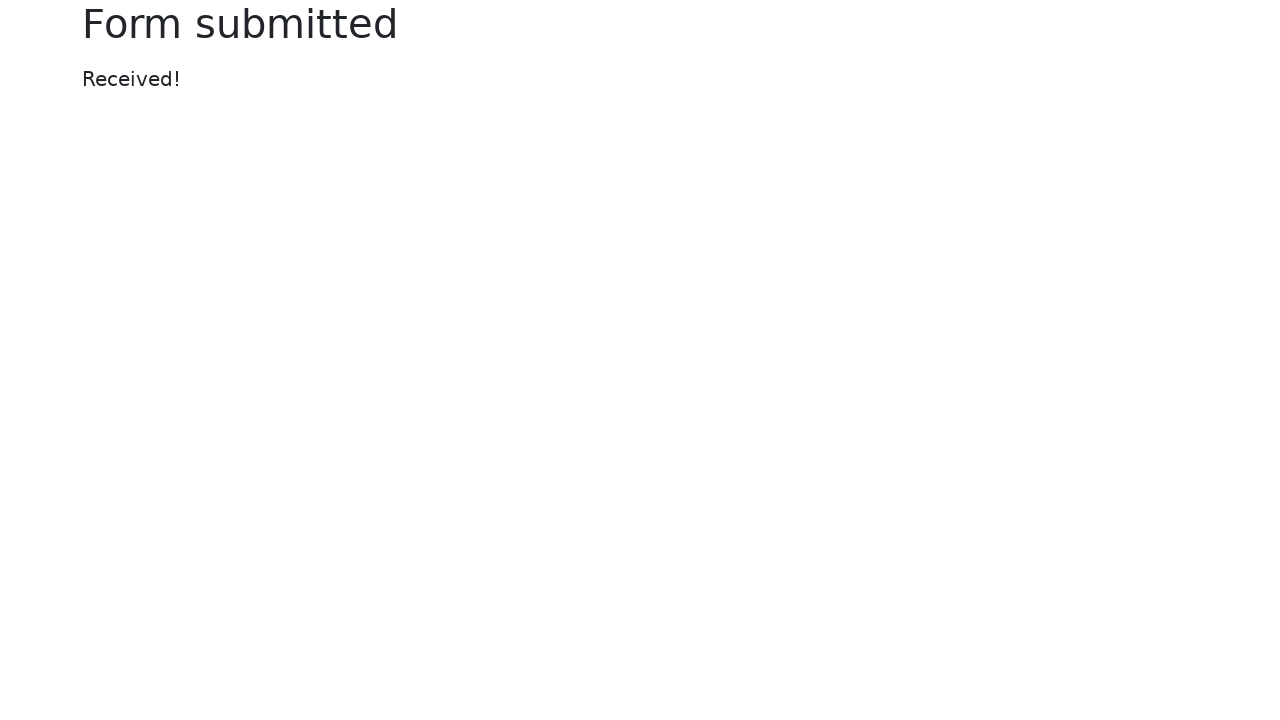

Confirmation message appeared
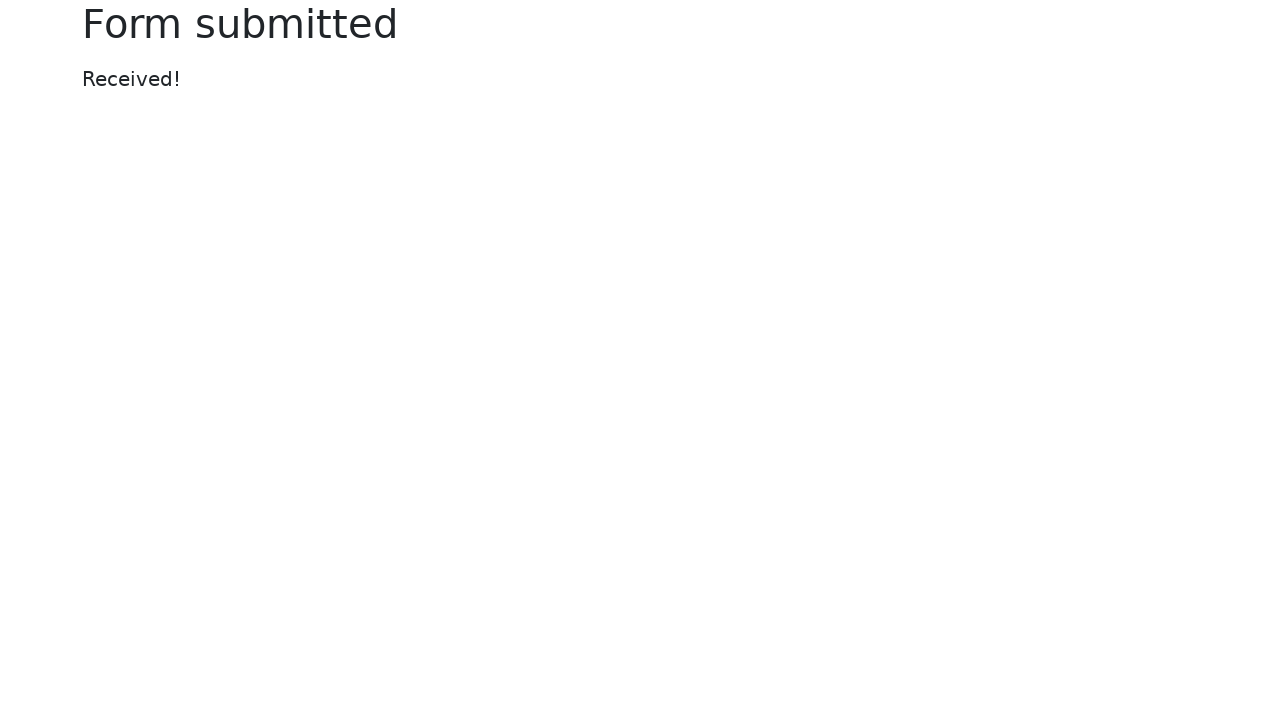

Located confirmation message element
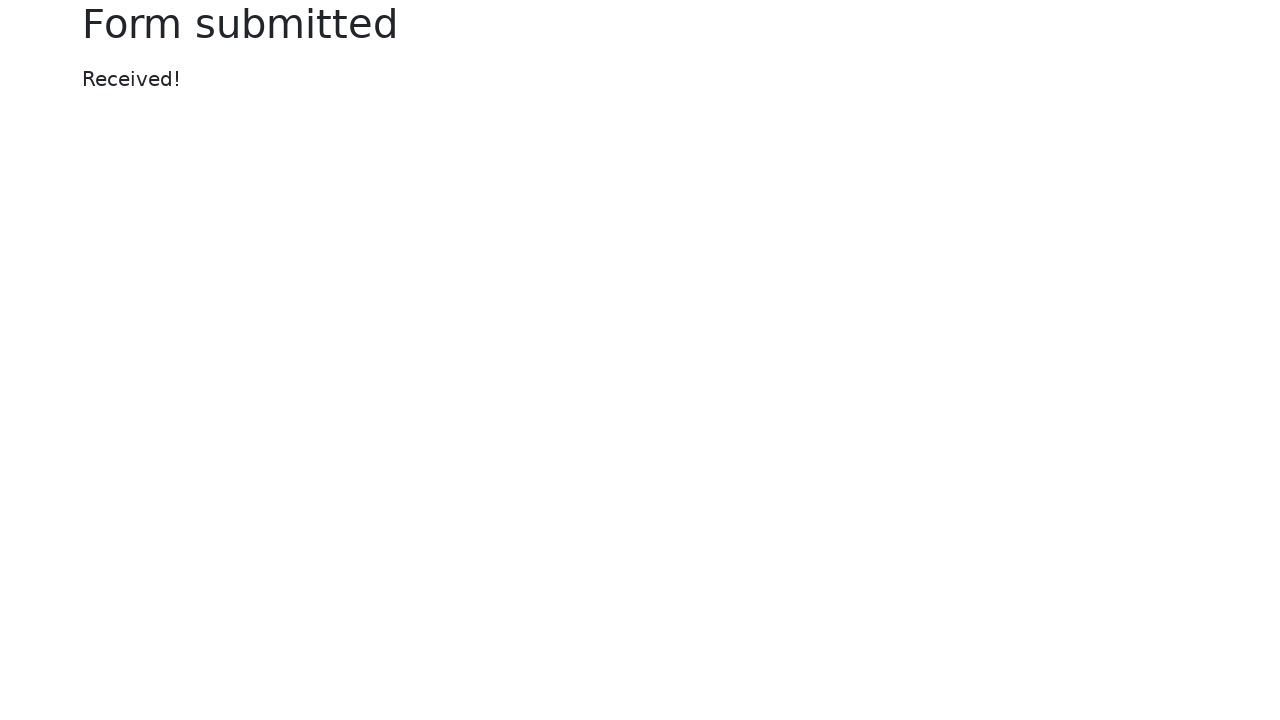

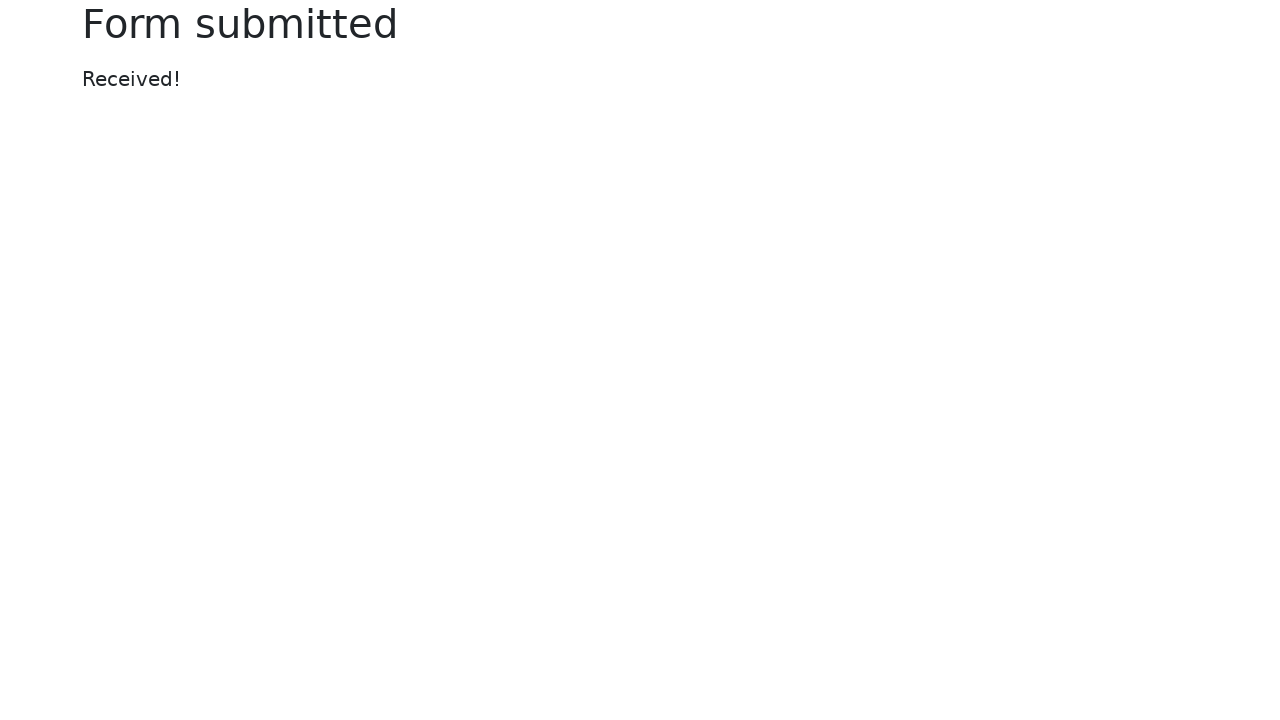